Tests page scrolling functionality by scrolling to the bottom of the page, scrolling an element into view, and then scrolling by a fixed amount

Starting URL: https://v.sogou.com/

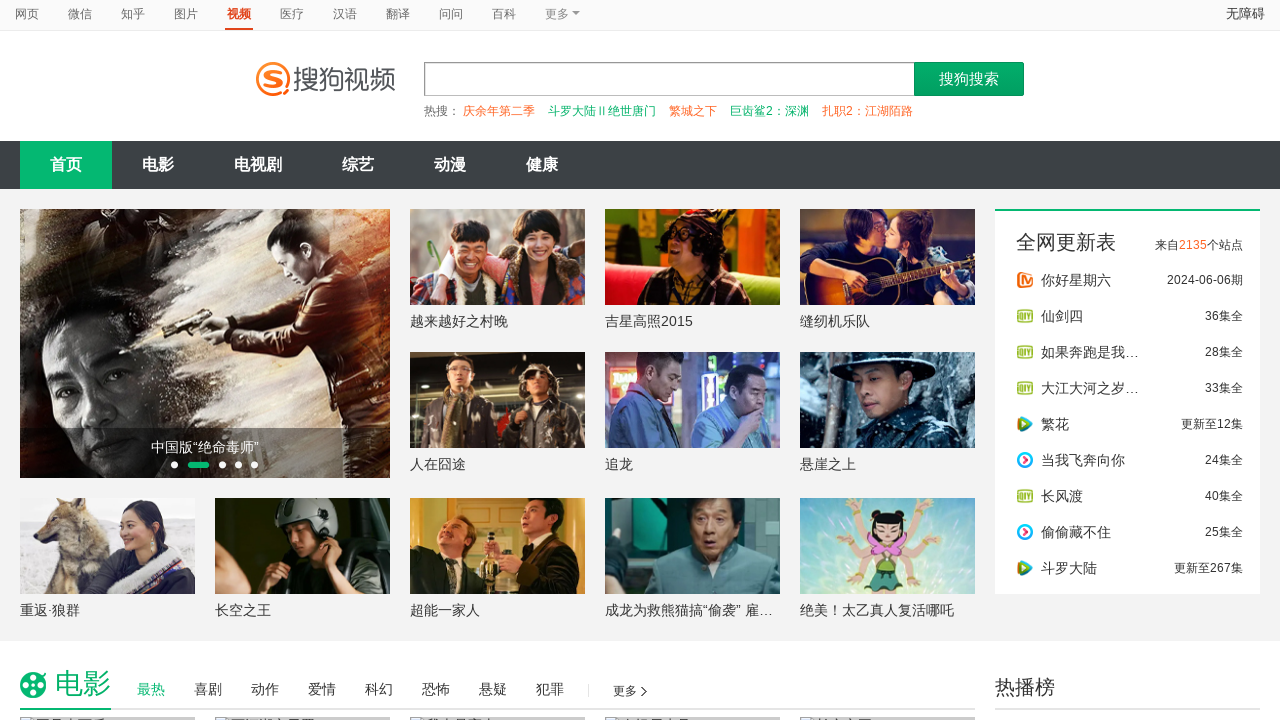

Scrolled to the bottom of the page
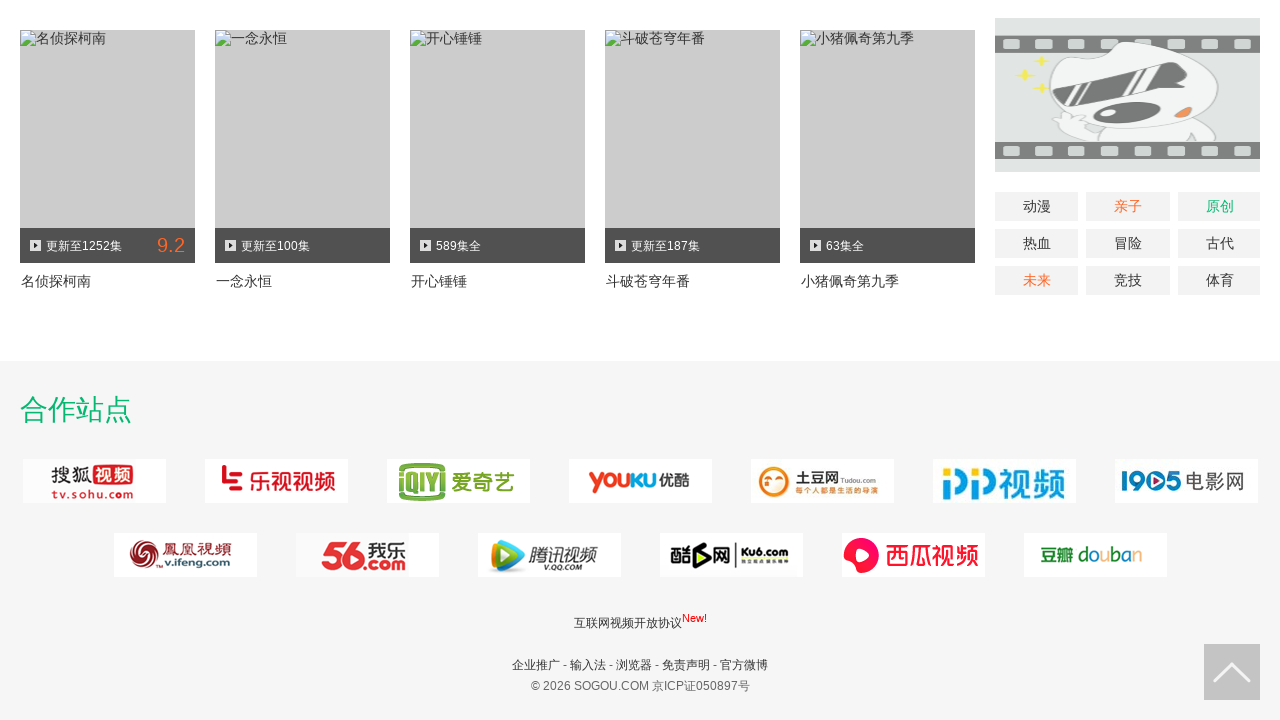

Waited 2 seconds for content to load
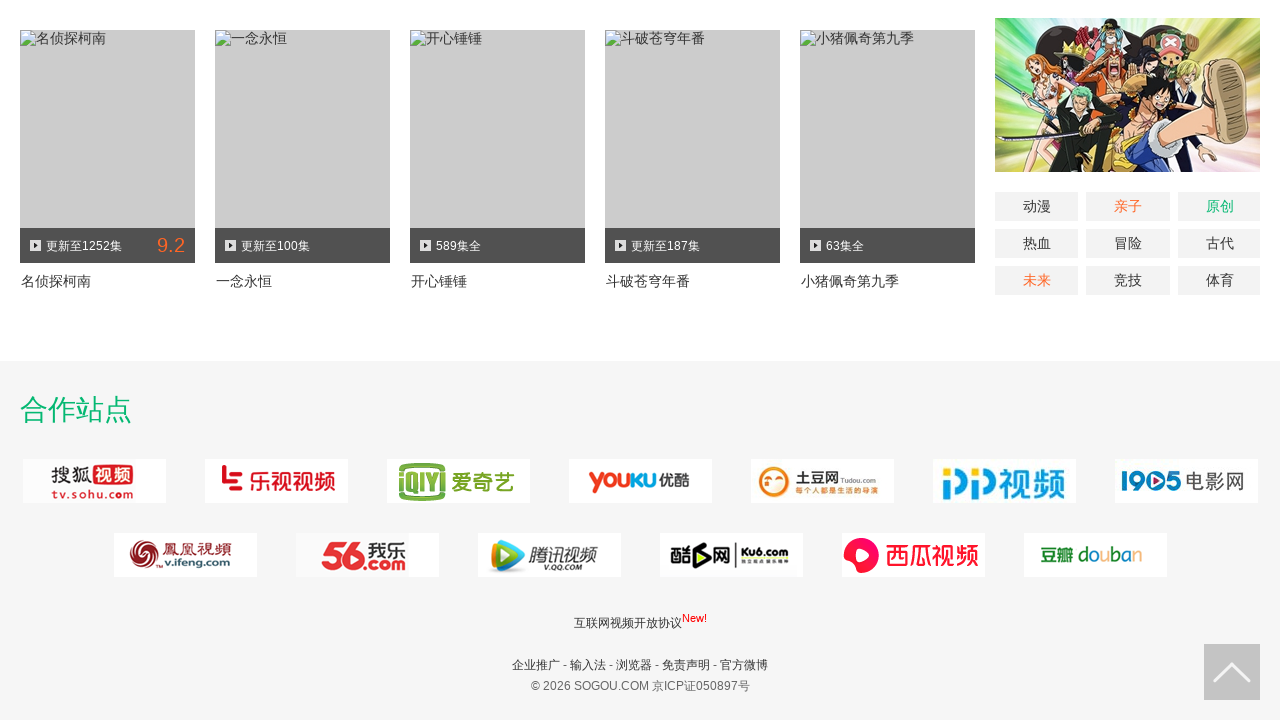

Scrolled element with id 'container' div[2] into view
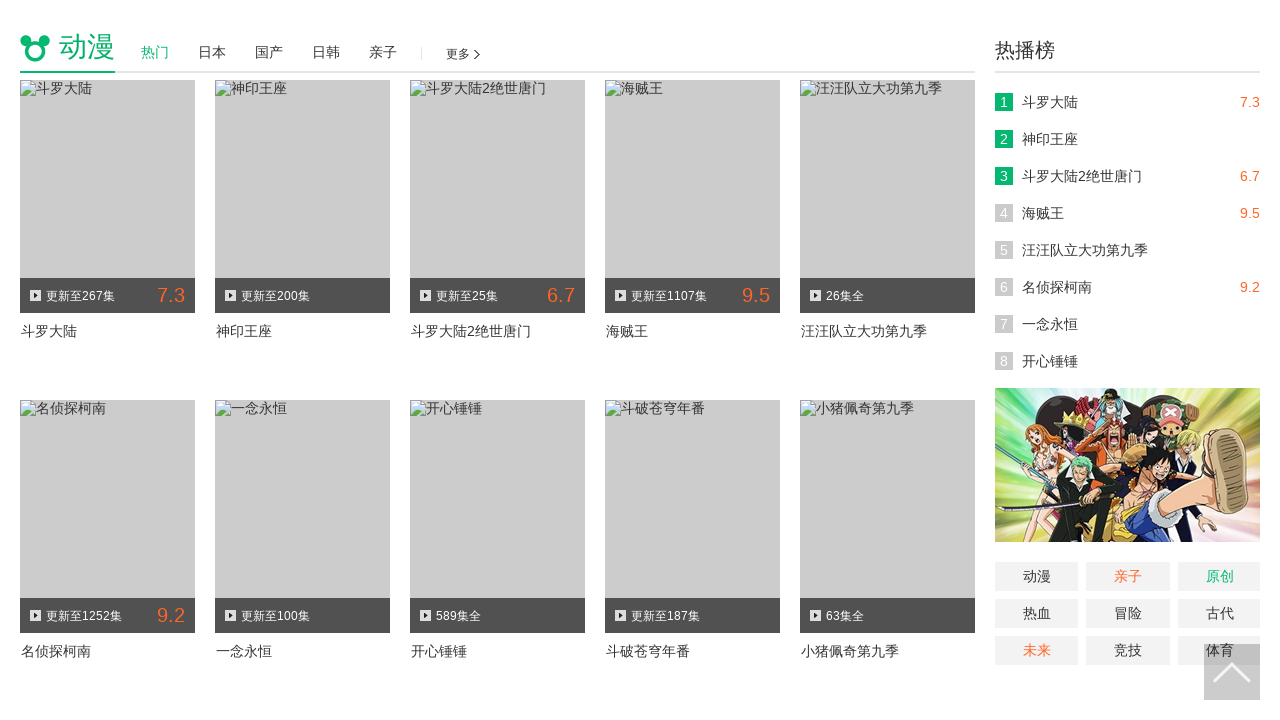

Waited 2 seconds after scrolling element into view
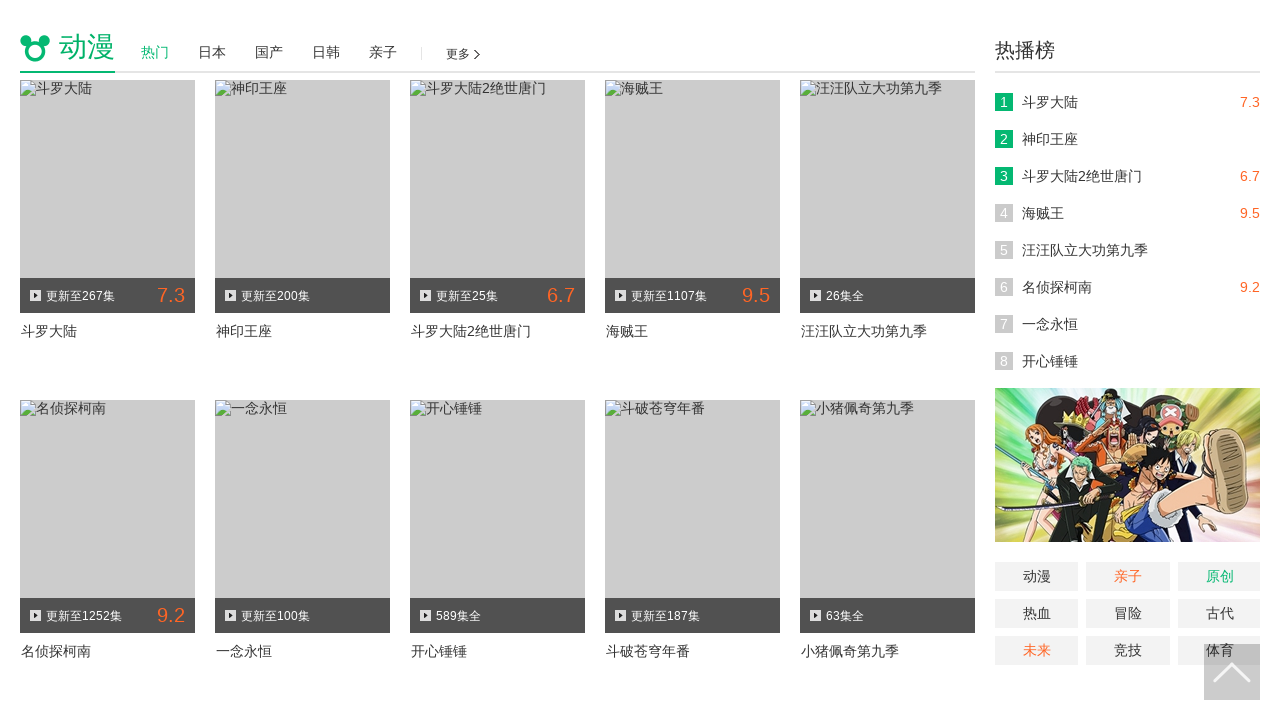

Scrolled down by 800 pixels
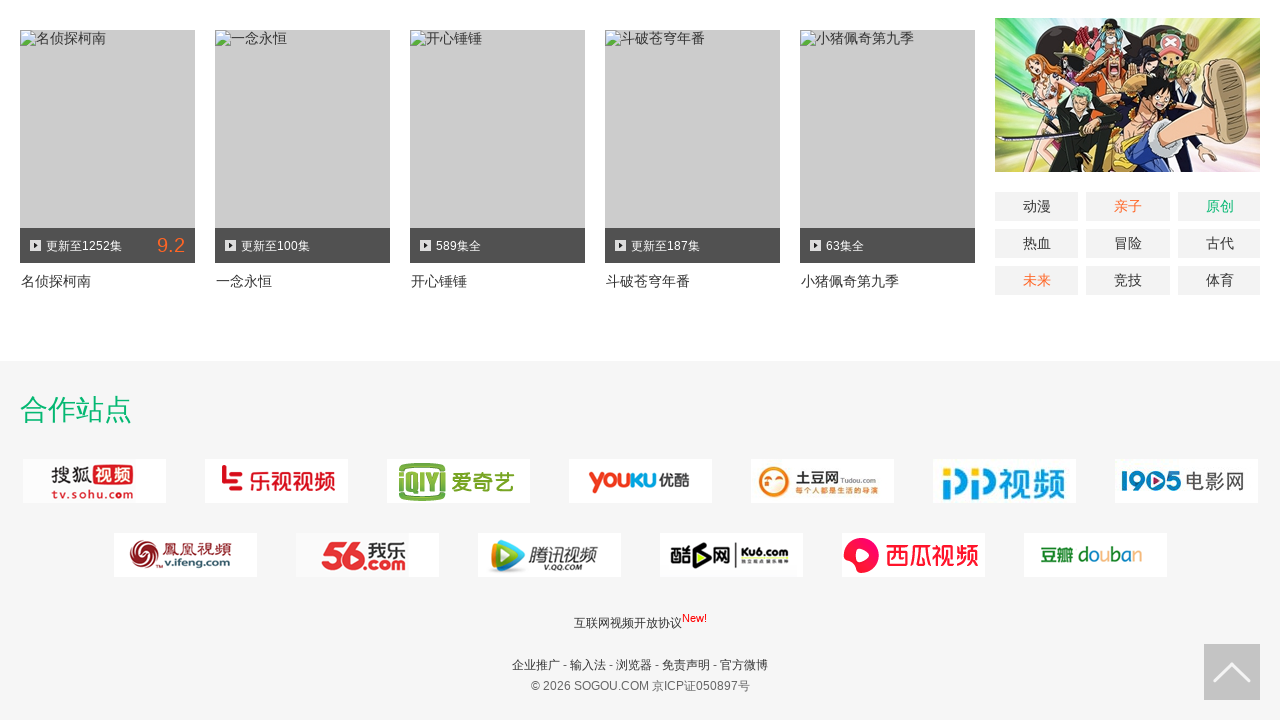

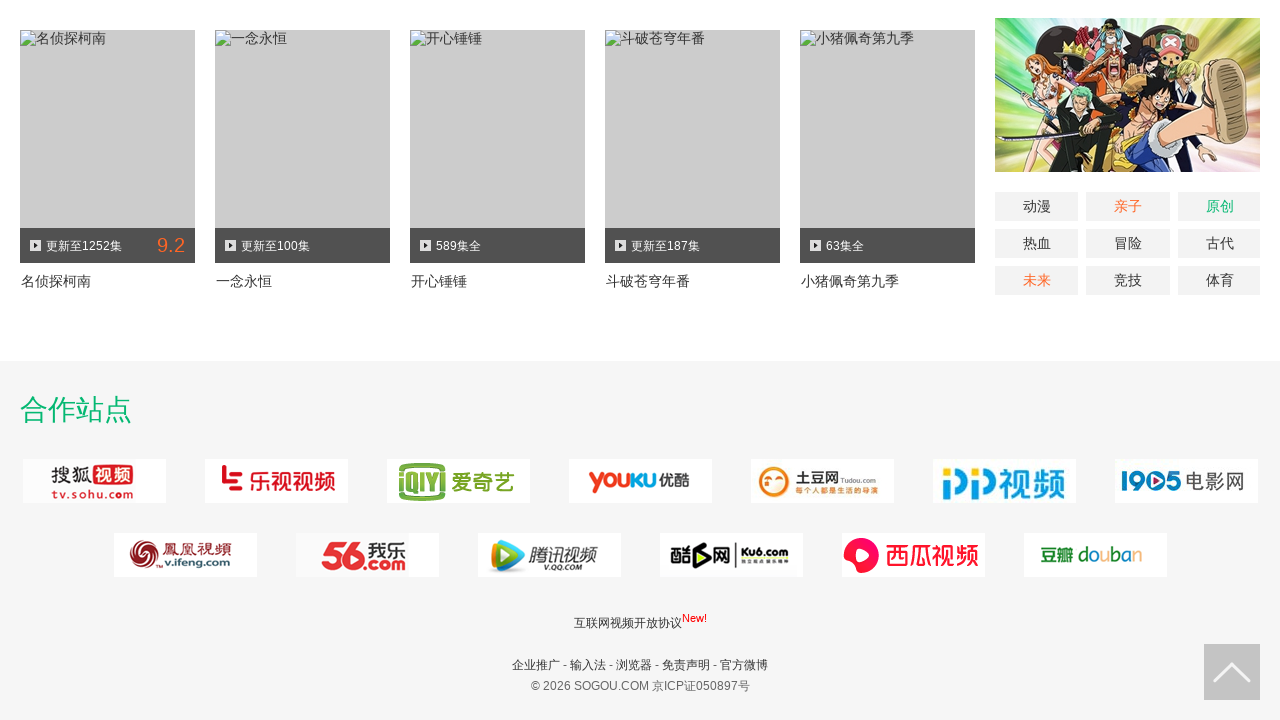